Tests filtering to display only completed items

Starting URL: https://demo.playwright.dev/todomvc

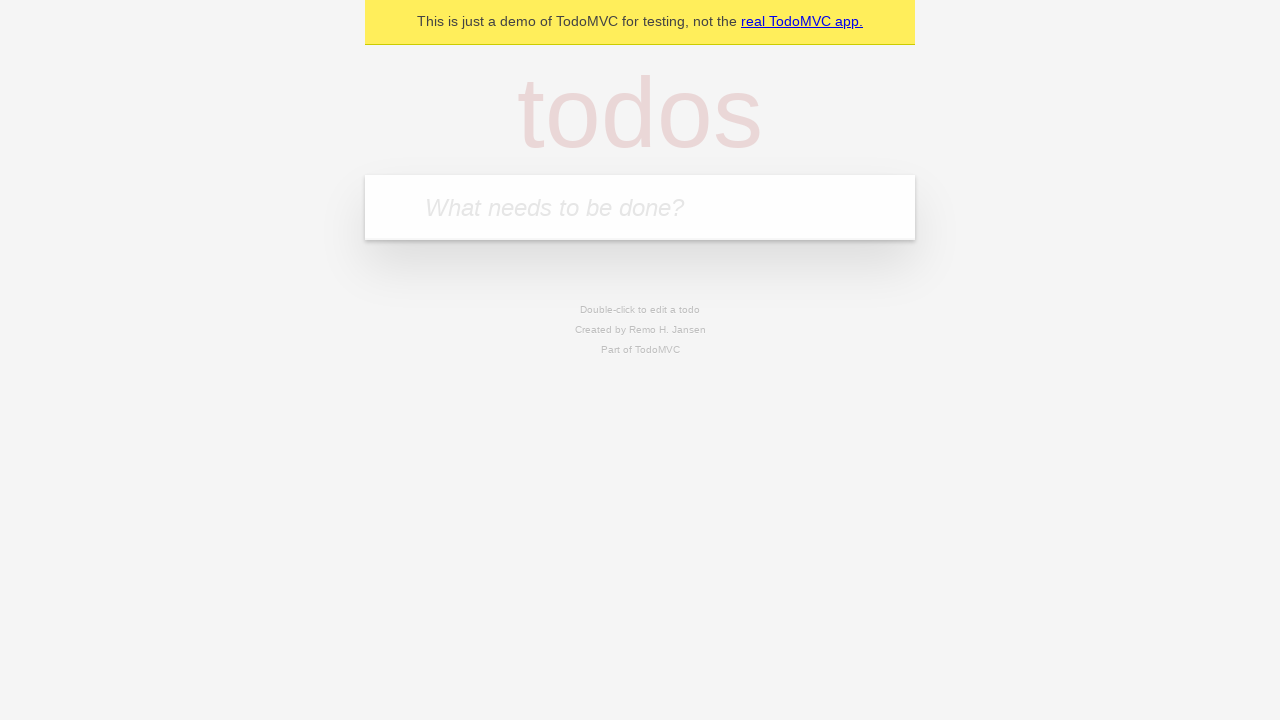

Filled todo input with 'buy some cheese' on internal:attr=[placeholder="What needs to be done?"i]
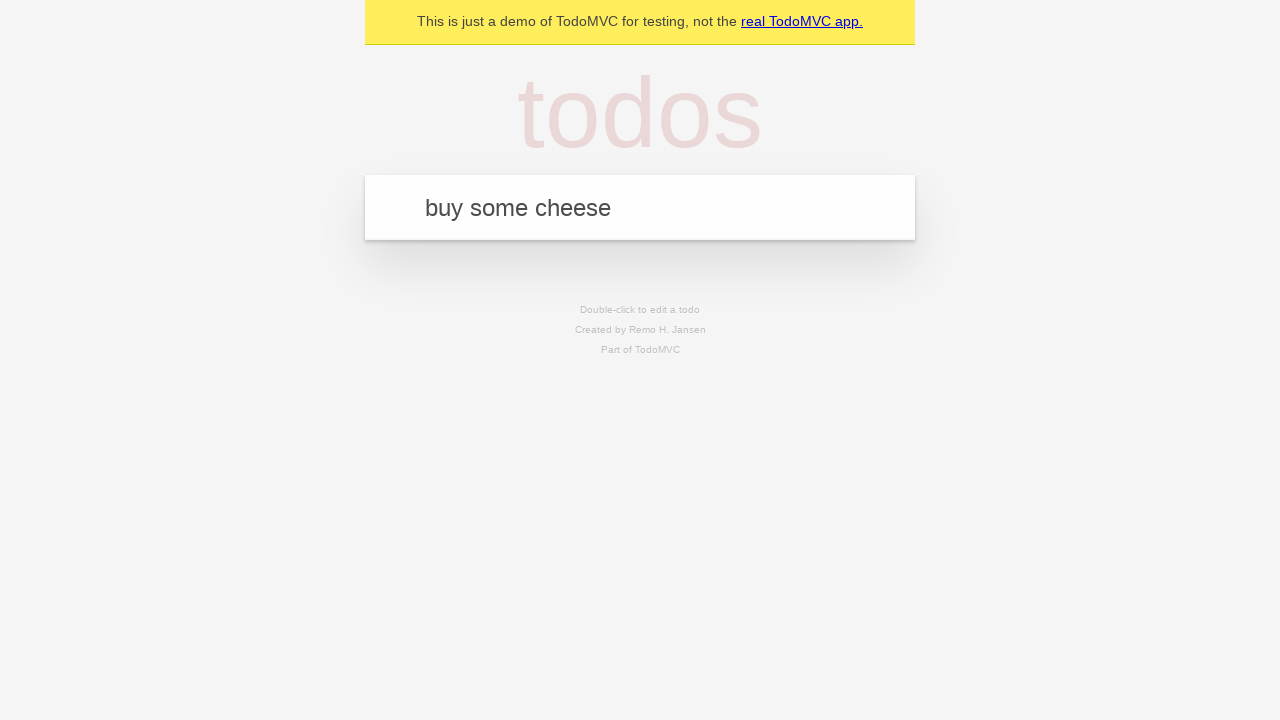

Pressed Enter to add todo 'buy some cheese' on internal:attr=[placeholder="What needs to be done?"i]
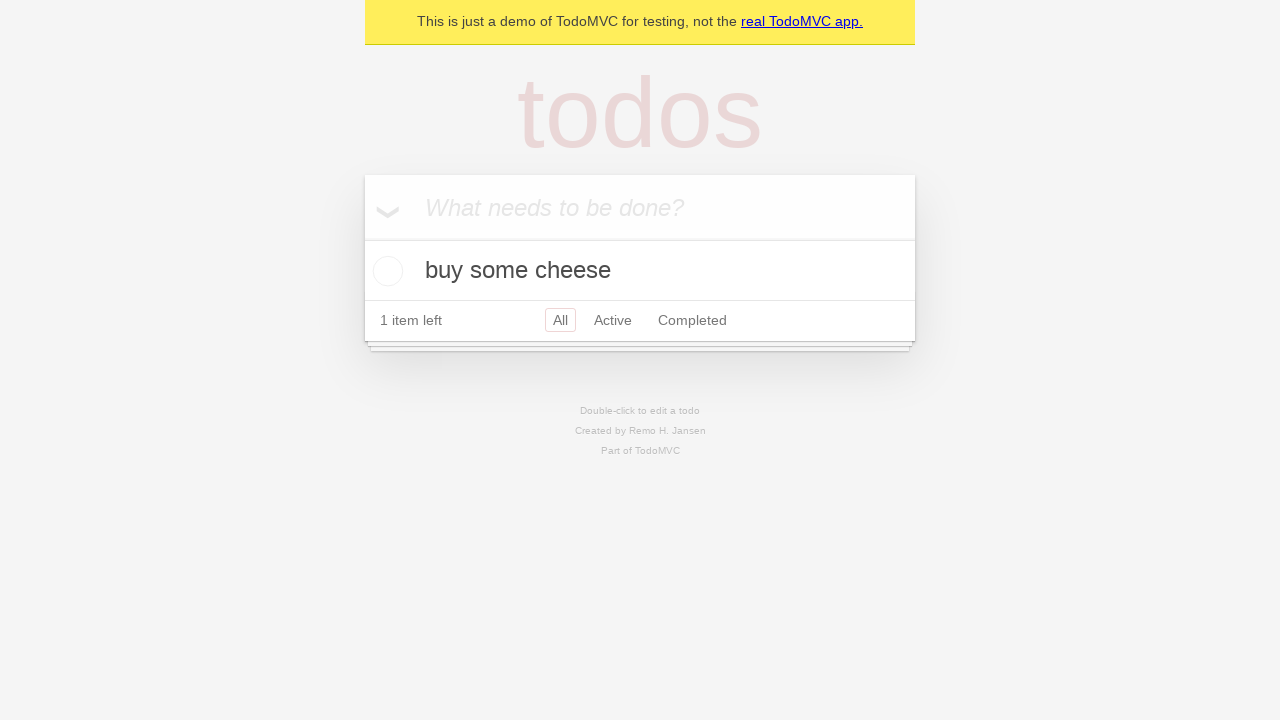

Filled todo input with 'feed the cat' on internal:attr=[placeholder="What needs to be done?"i]
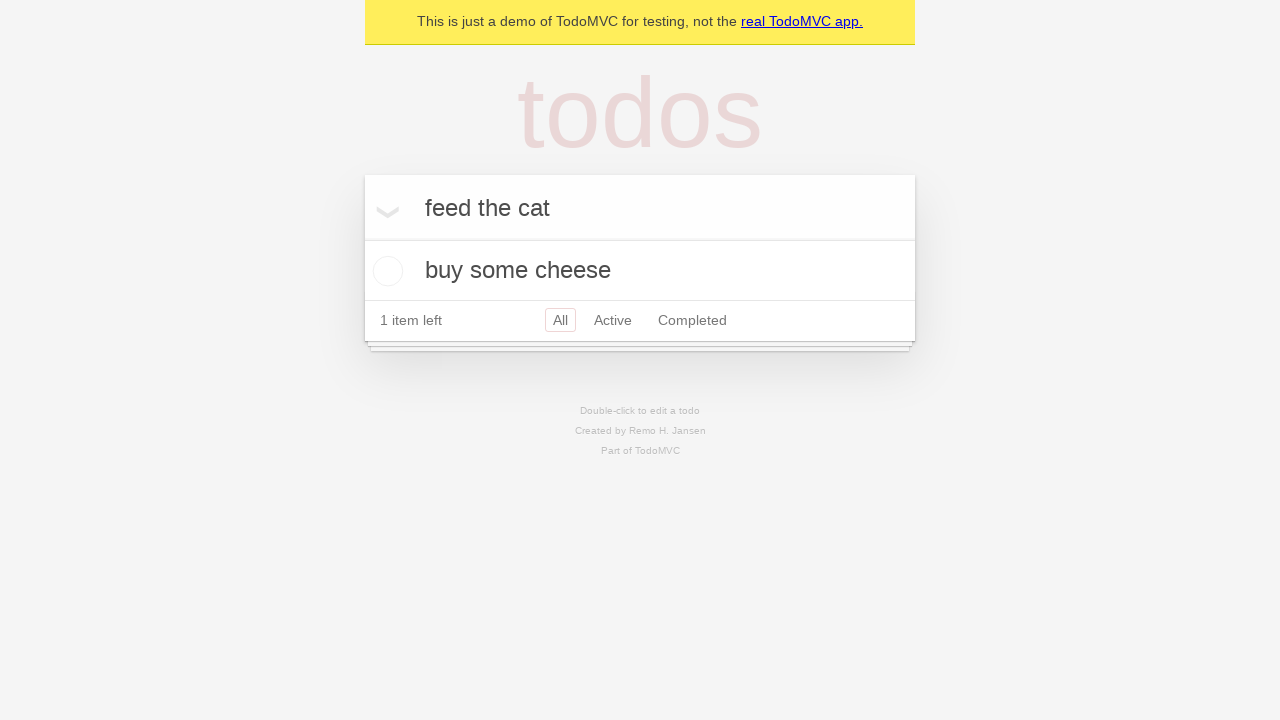

Pressed Enter to add todo 'feed the cat' on internal:attr=[placeholder="What needs to be done?"i]
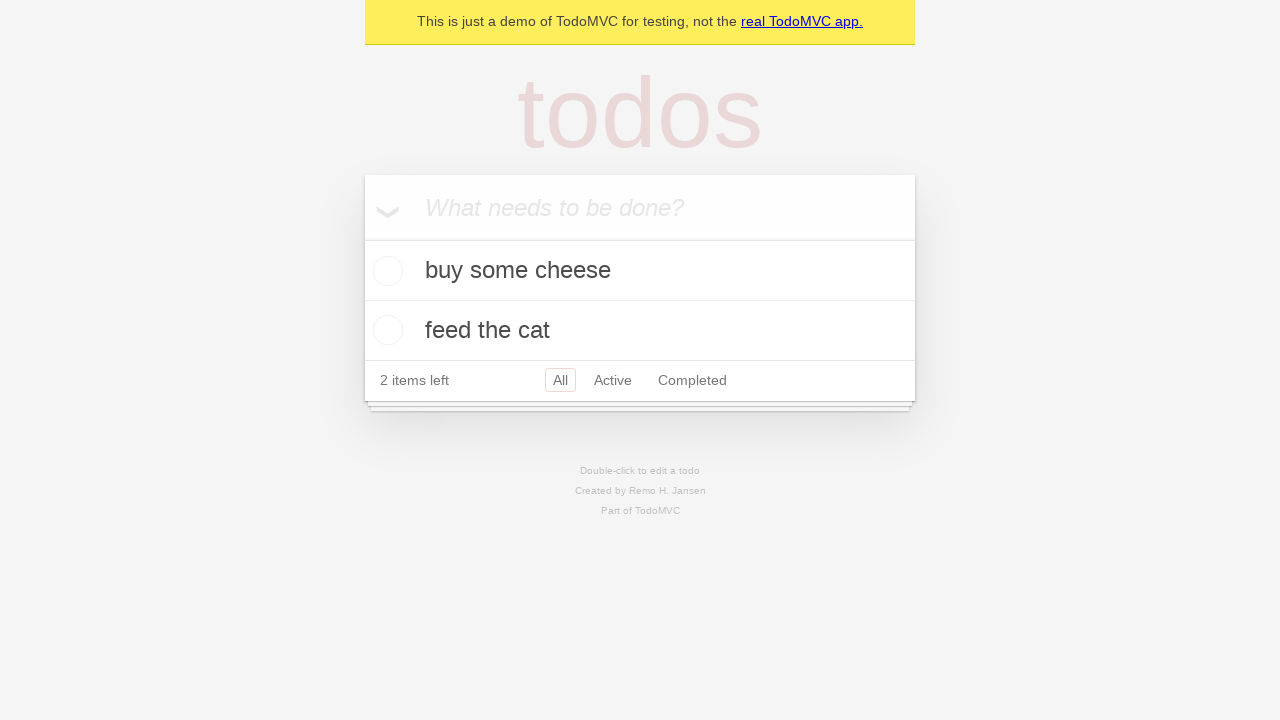

Filled todo input with 'book a doctors appointment' on internal:attr=[placeholder="What needs to be done?"i]
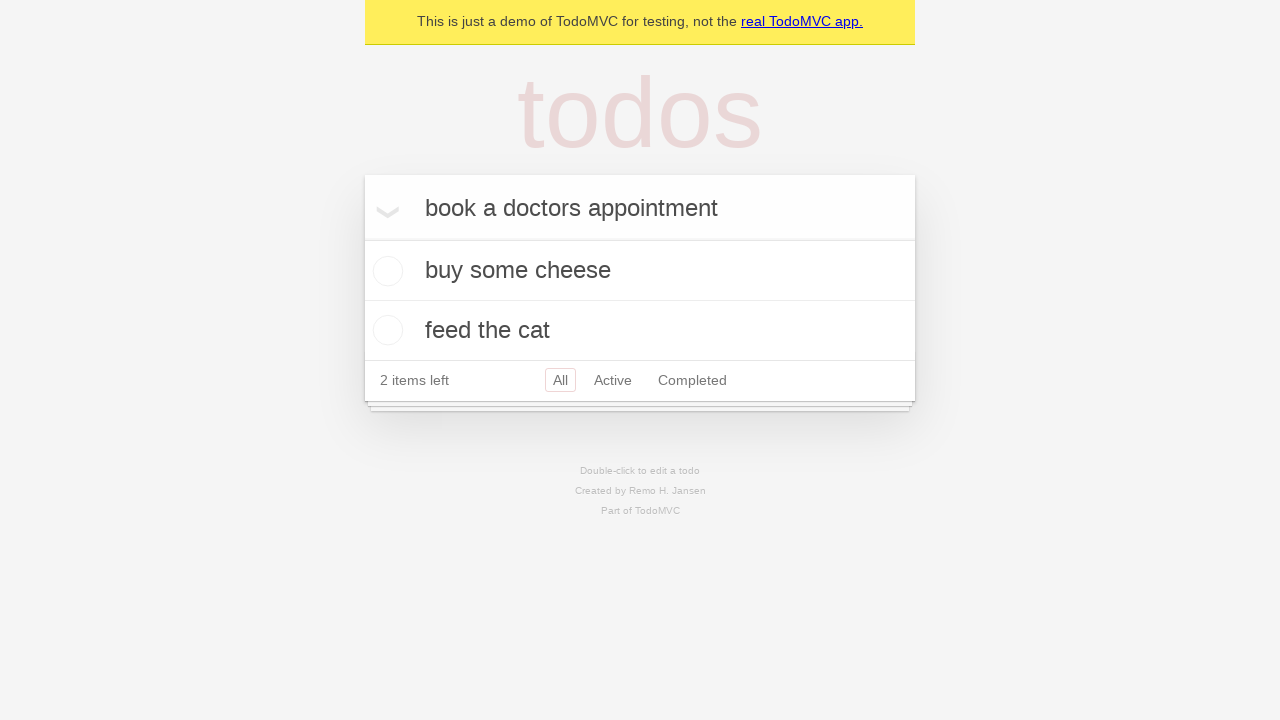

Pressed Enter to add todo 'book a doctors appointment' on internal:attr=[placeholder="What needs to be done?"i]
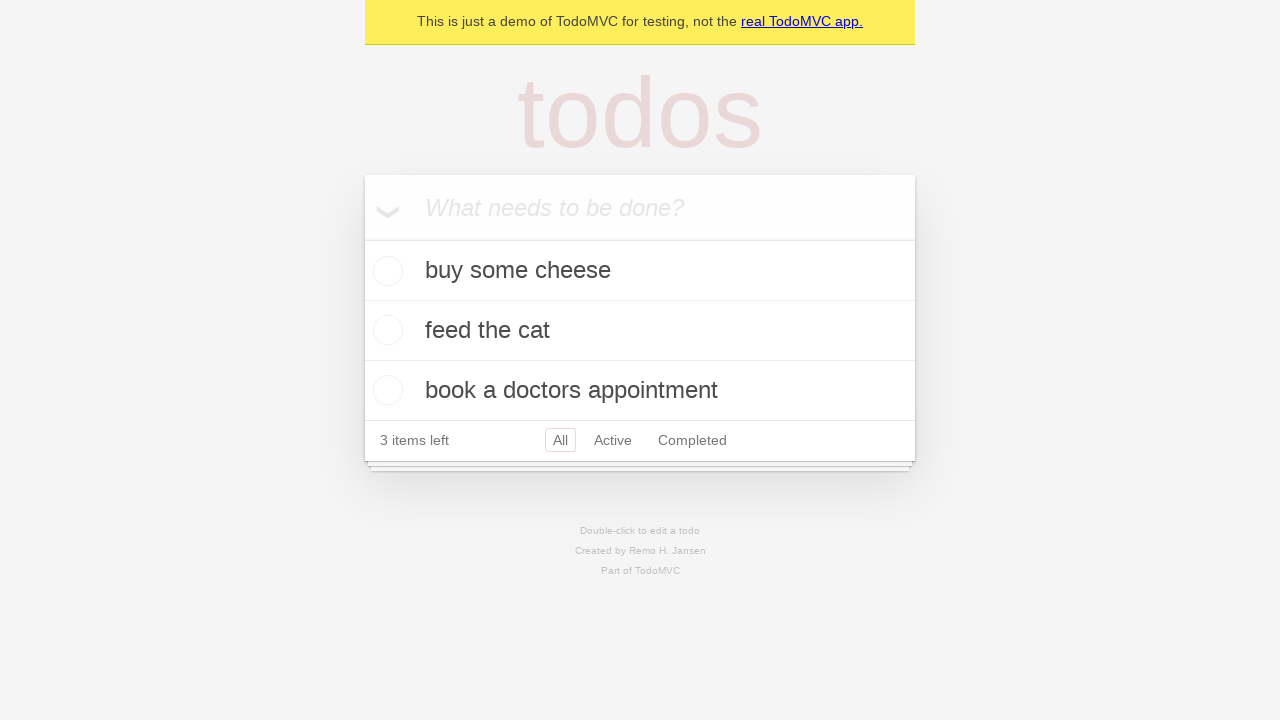

All 3 todo items have been added and are visible
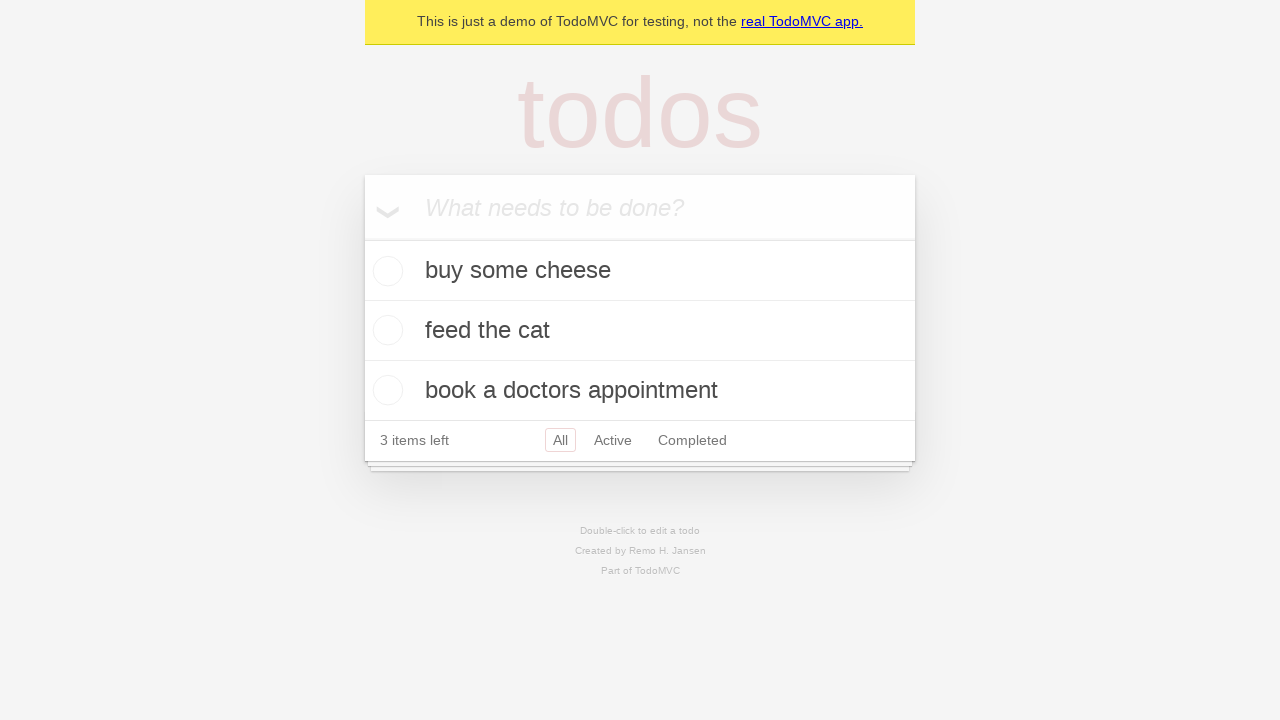

Checked the second todo item to mark it as completed at (385, 330) on internal:testid=[data-testid="todo-item"s] >> nth=1 >> internal:role=checkbox
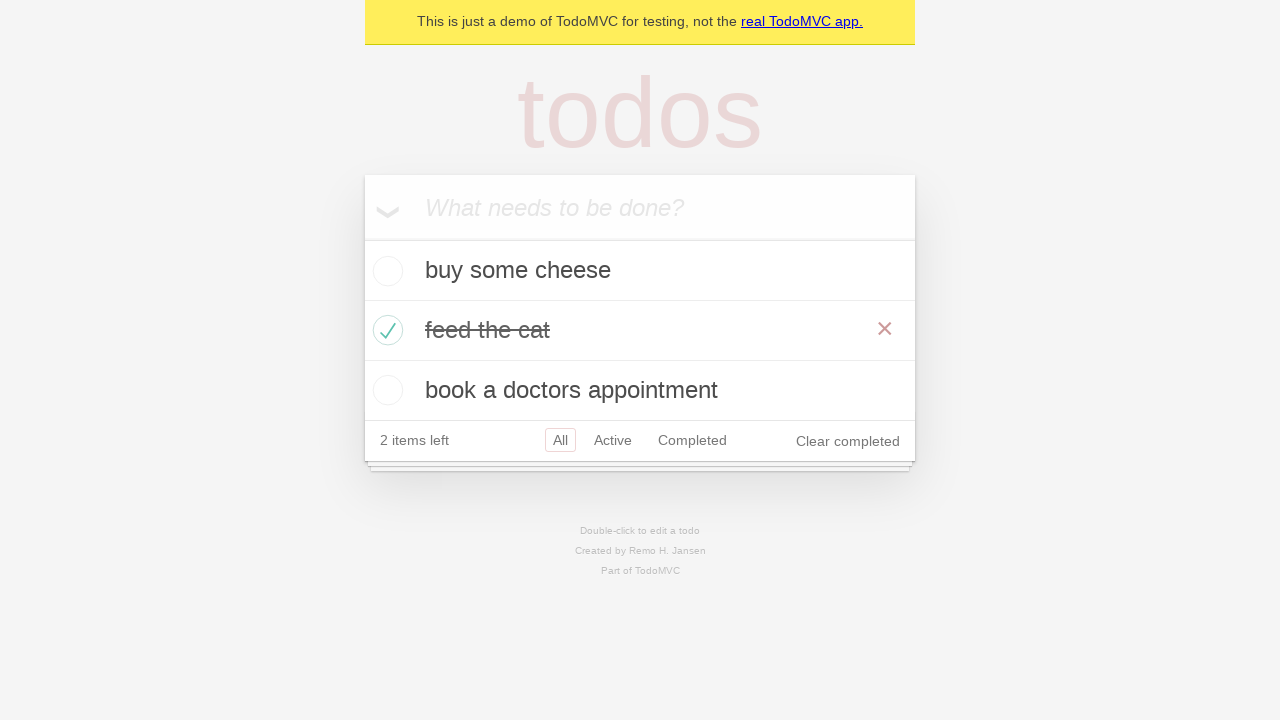

Clicked the 'Completed' filter link at (692, 440) on internal:role=link[name="Completed"i]
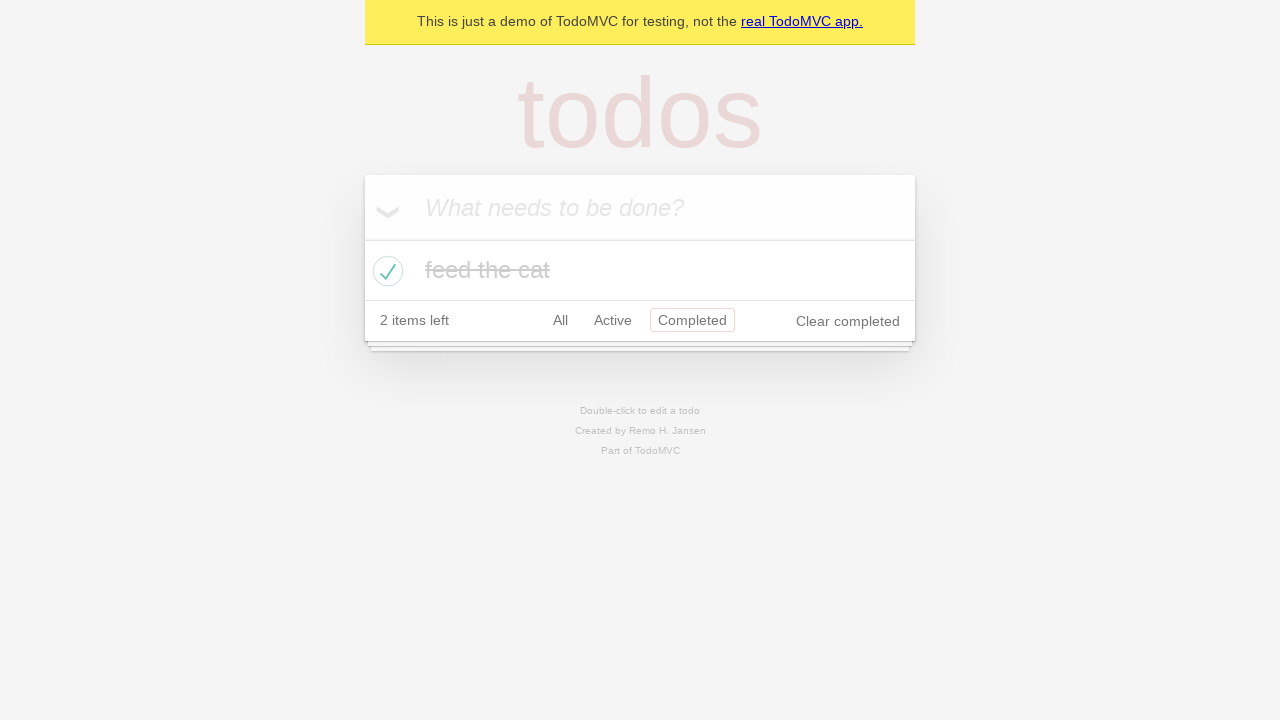

Filter applied successfully - only 1 completed item is displayed
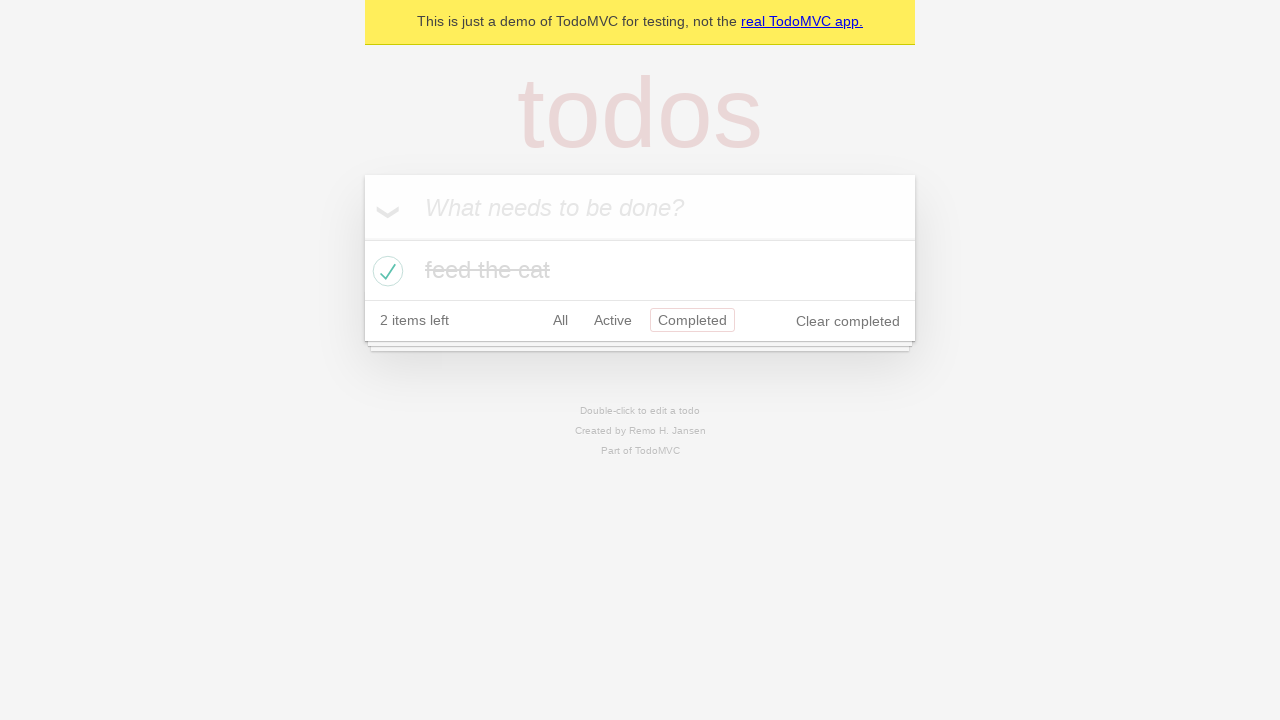

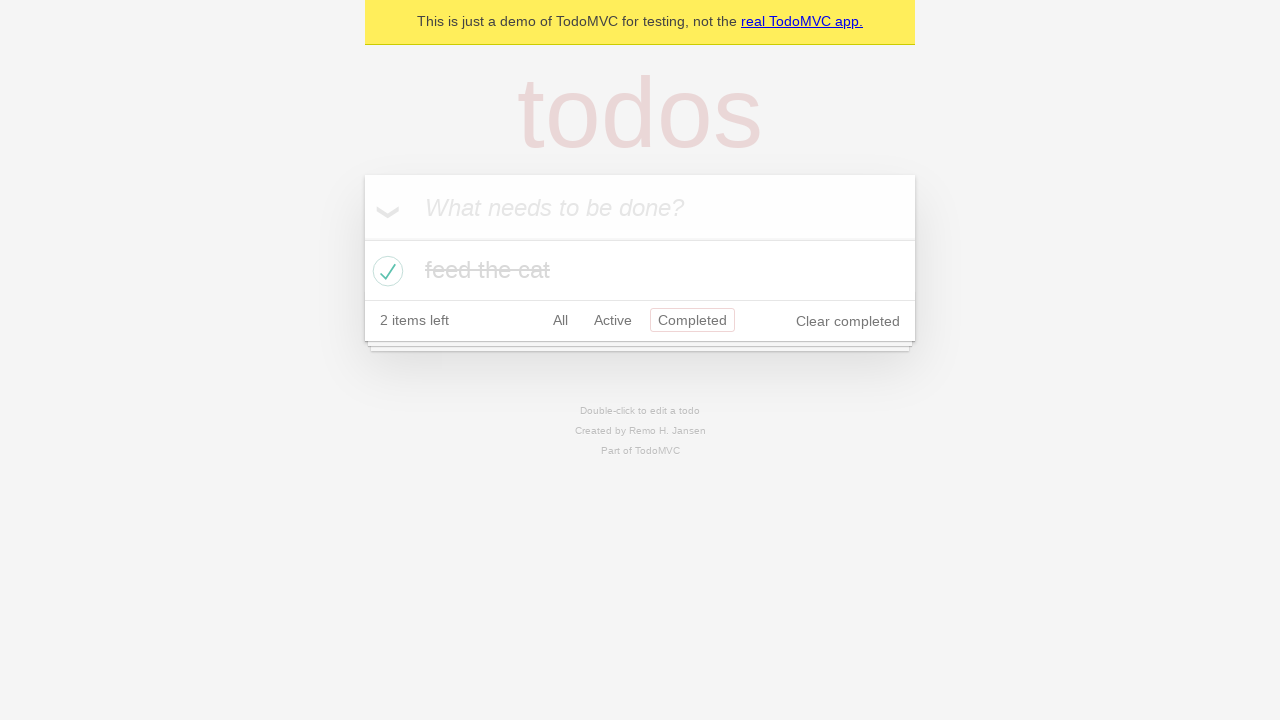